Tests right-click context menu functionality by performing a right-click action on a specific element

Starting URL: https://swisnl.github.io/jQuery-contextMenu/demo.html

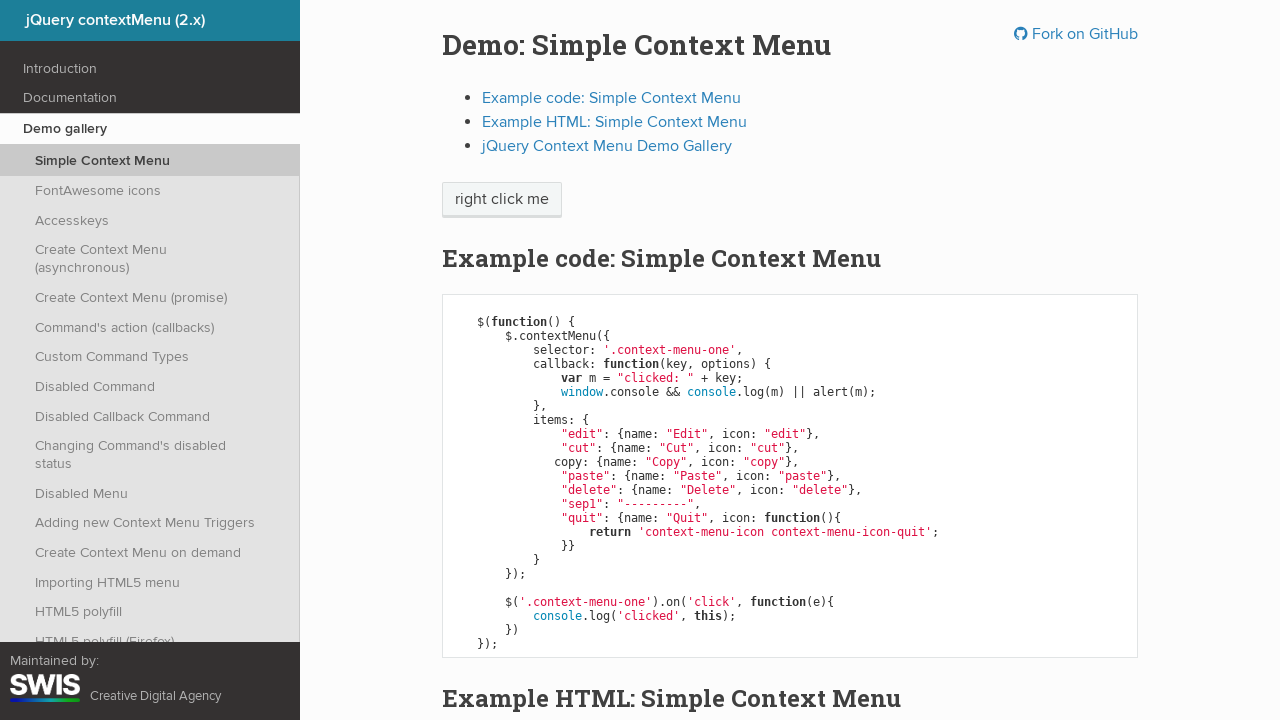

Located the 'right click me' element
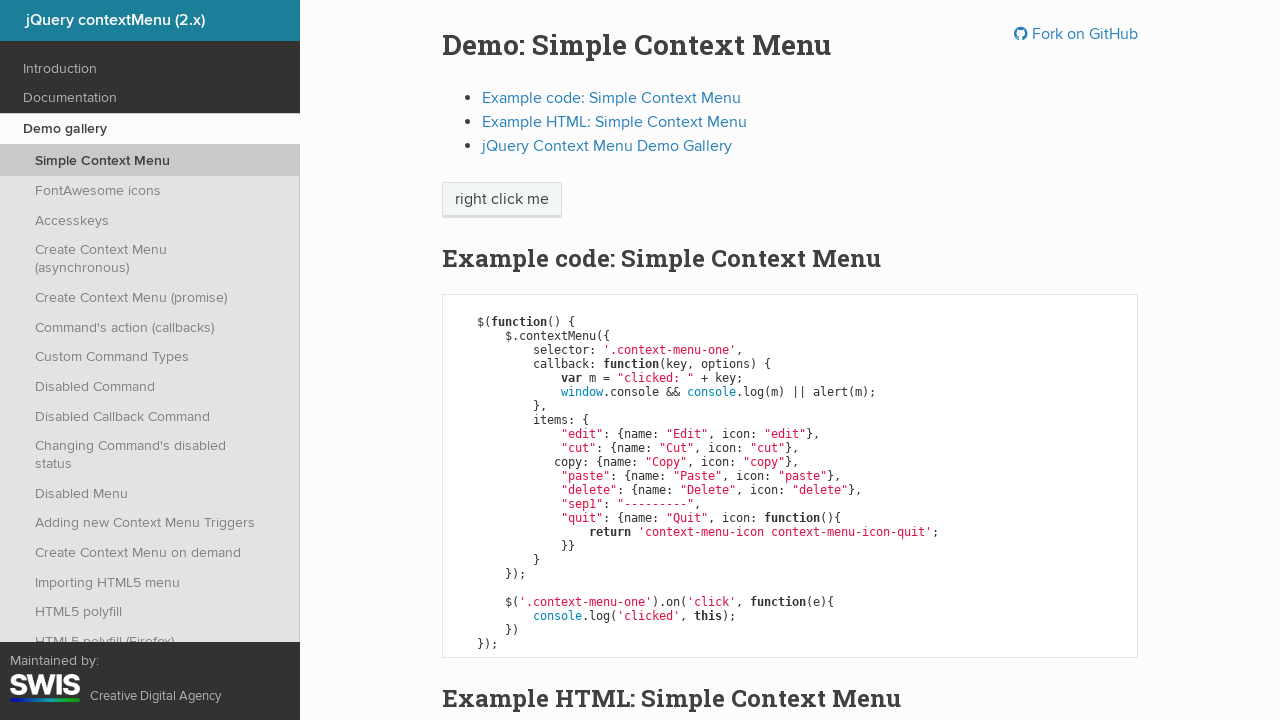

Performed right-click action on the element to open context menu at (502, 200) on xpath=//span[contains(text(),'right click me')]
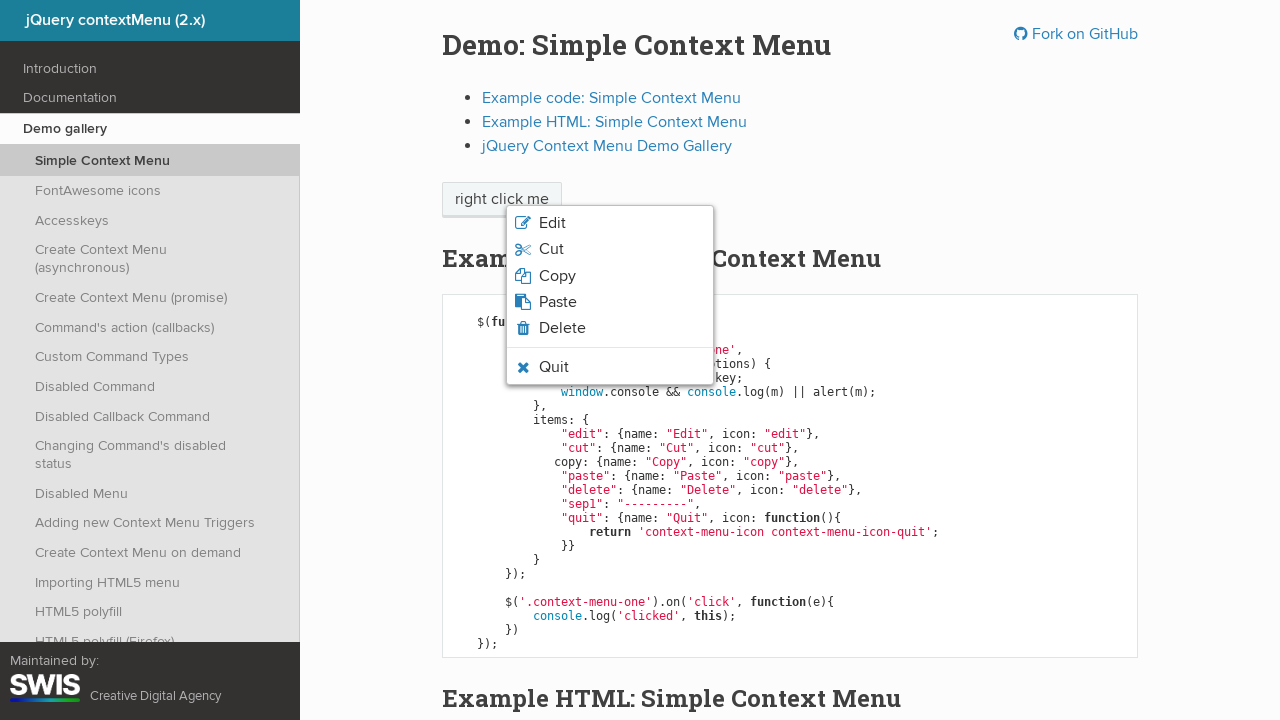

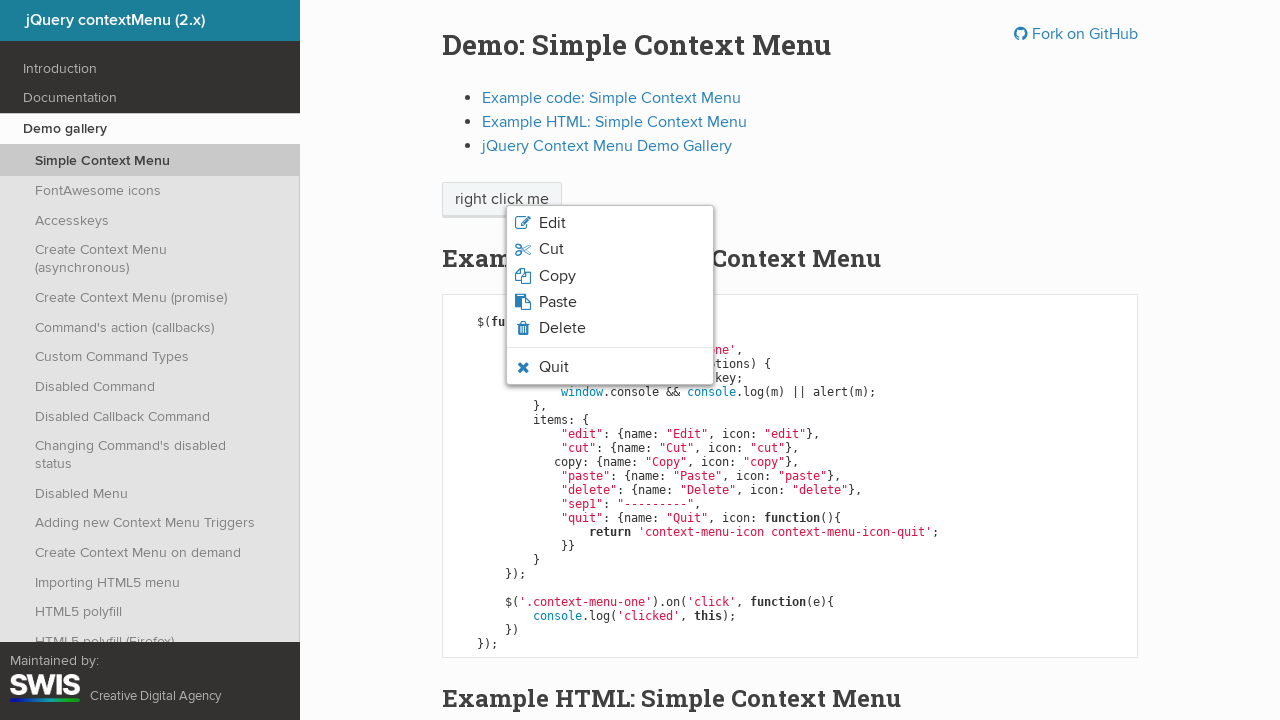